Tests clicking through all radio button options on the page

Starting URL: https://gaabrielogan2.github.io/app-car

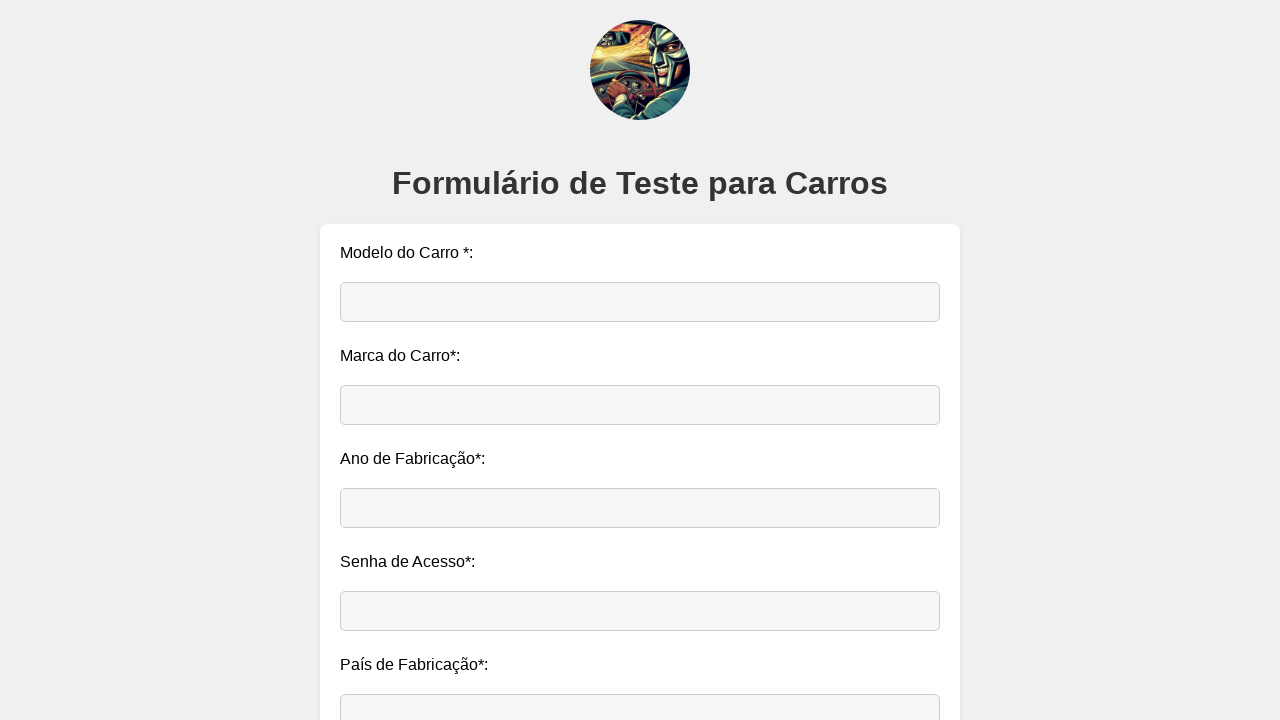

Located all radio button elements on the page
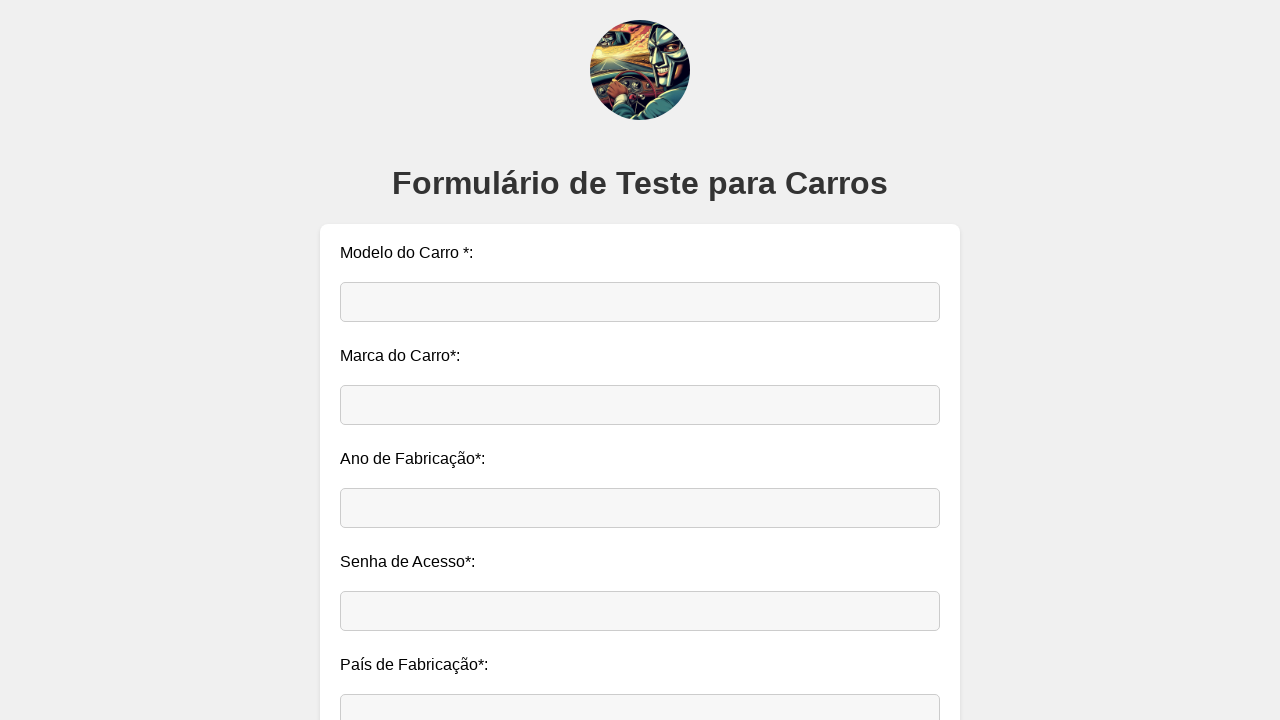

Found 3 radio buttons on the page
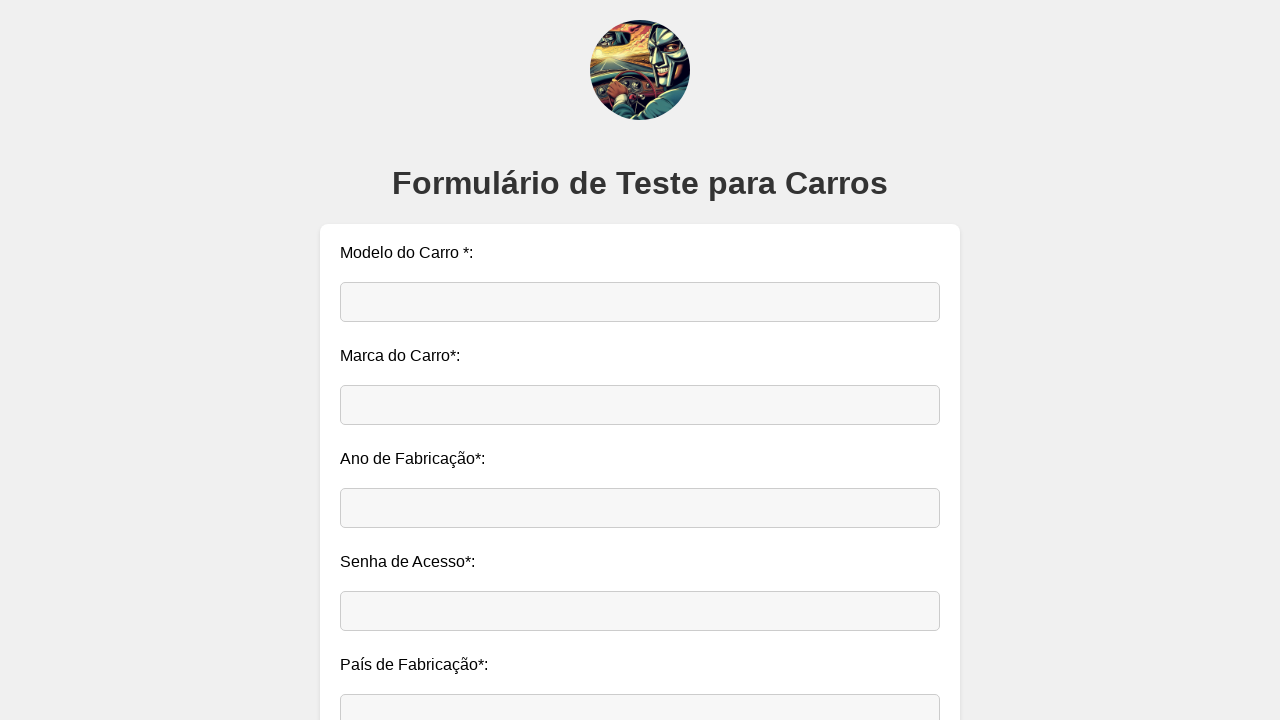

Clicked and checked radio button option 1 of 3 at (352, 361) on input[type='radio'] >> nth=0
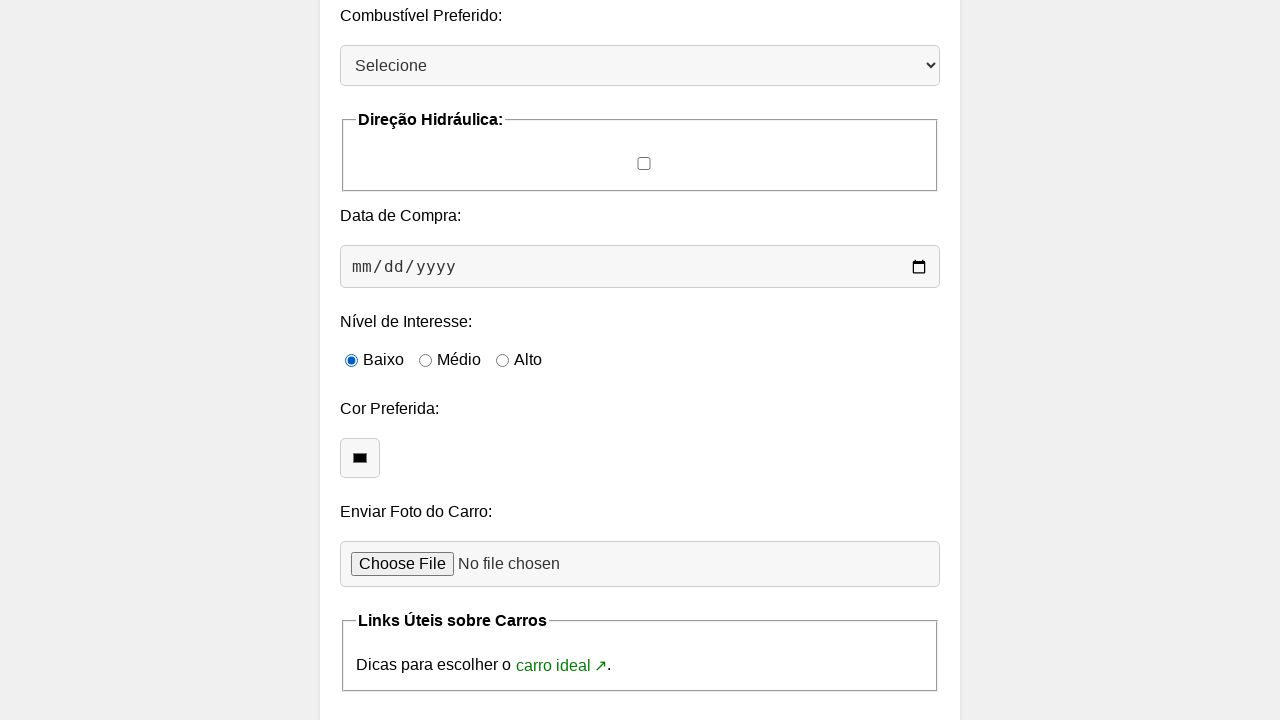

Clicked and checked radio button option 2 of 3 at (426, 361) on input[type='radio'] >> nth=1
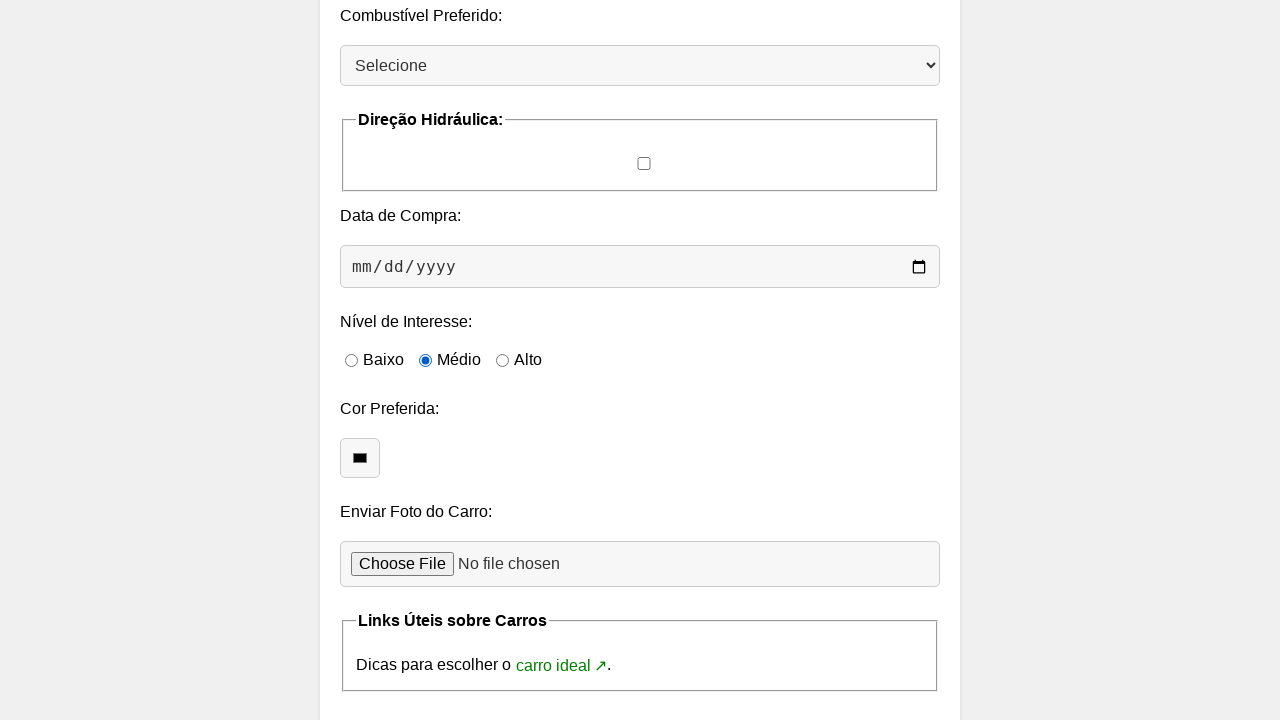

Clicked and checked radio button option 3 of 3 at (502, 361) on input[type='radio'] >> nth=2
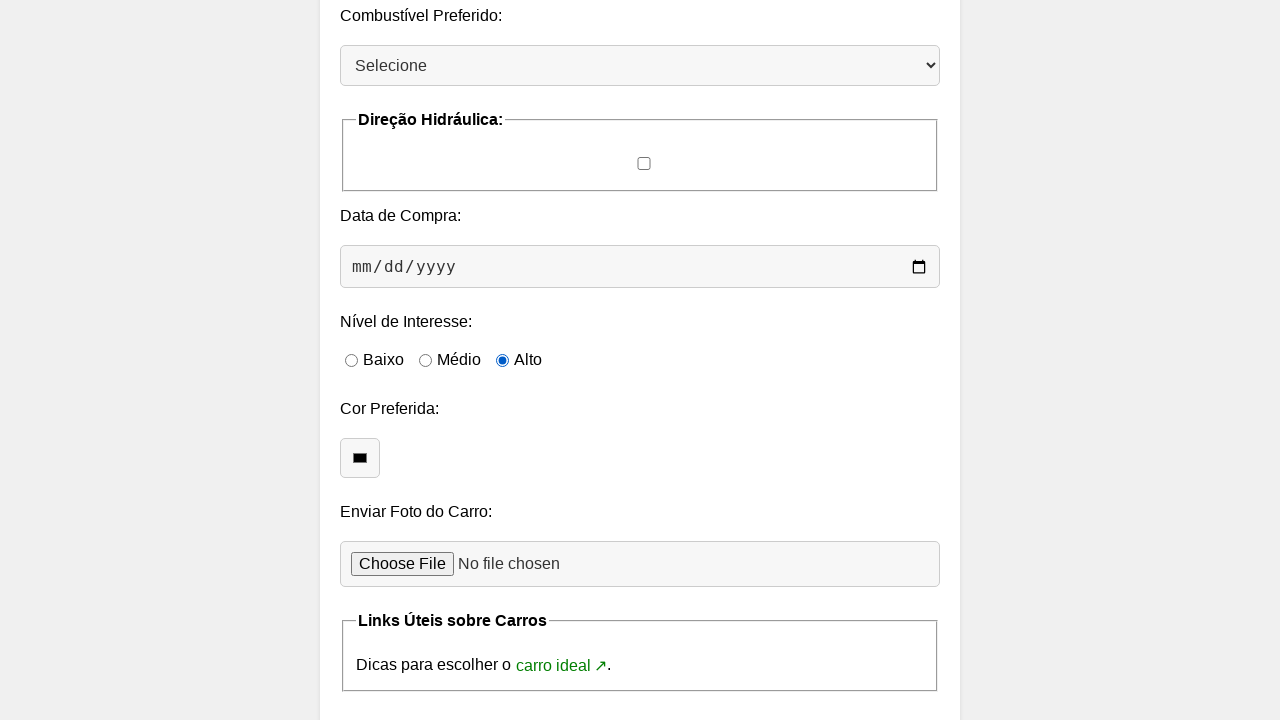

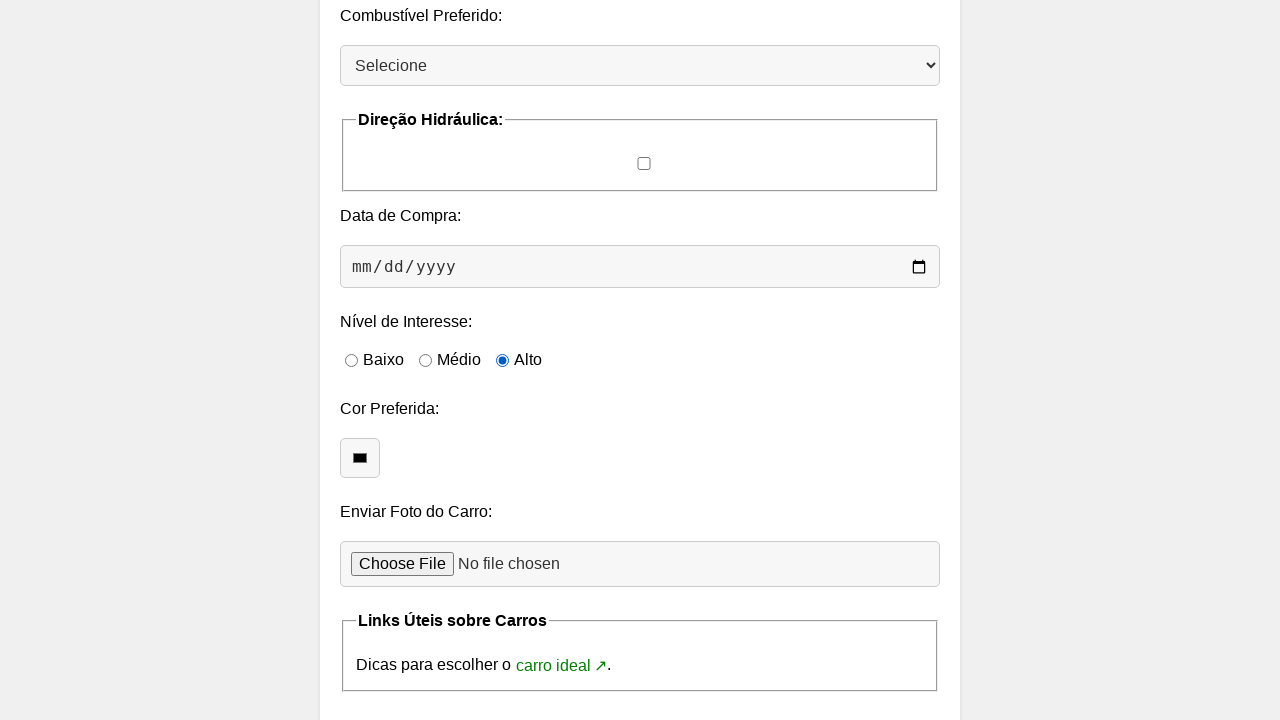